Tests login attempt with invalid credentials to verify error message display

Starting URL: https://login.salesforce.com

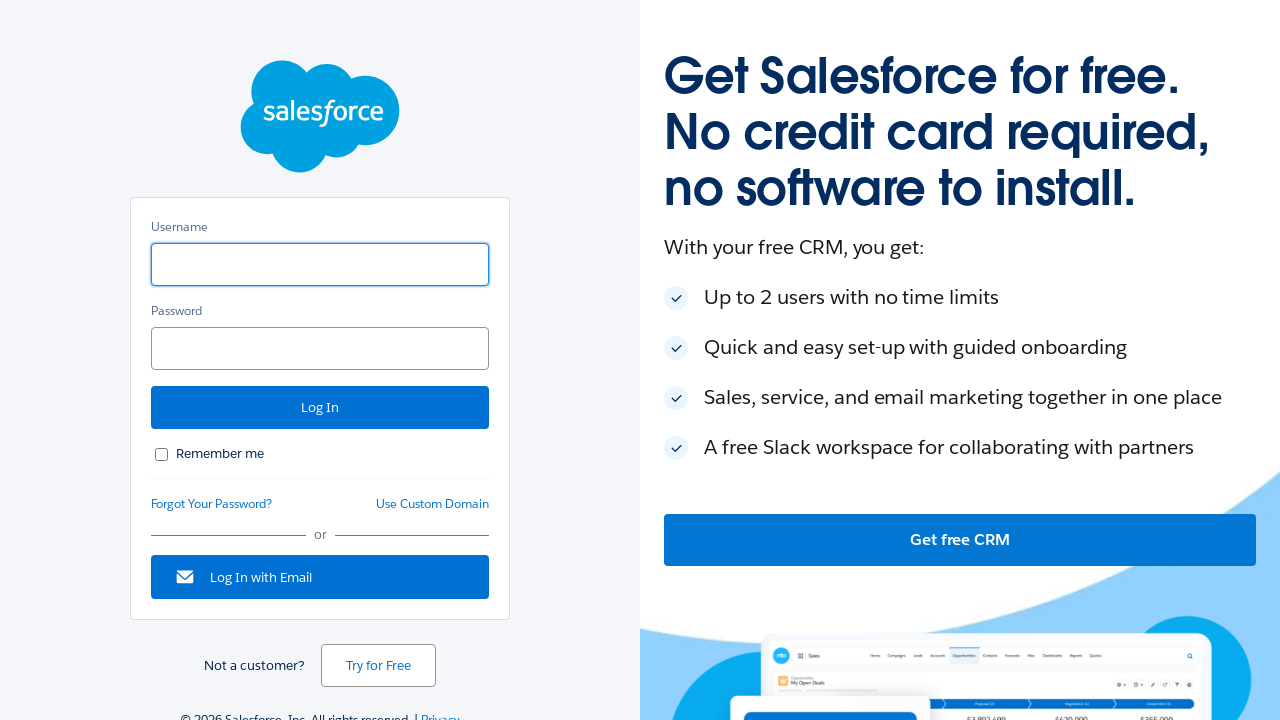

Entered invalid username '123' into username field on input#username
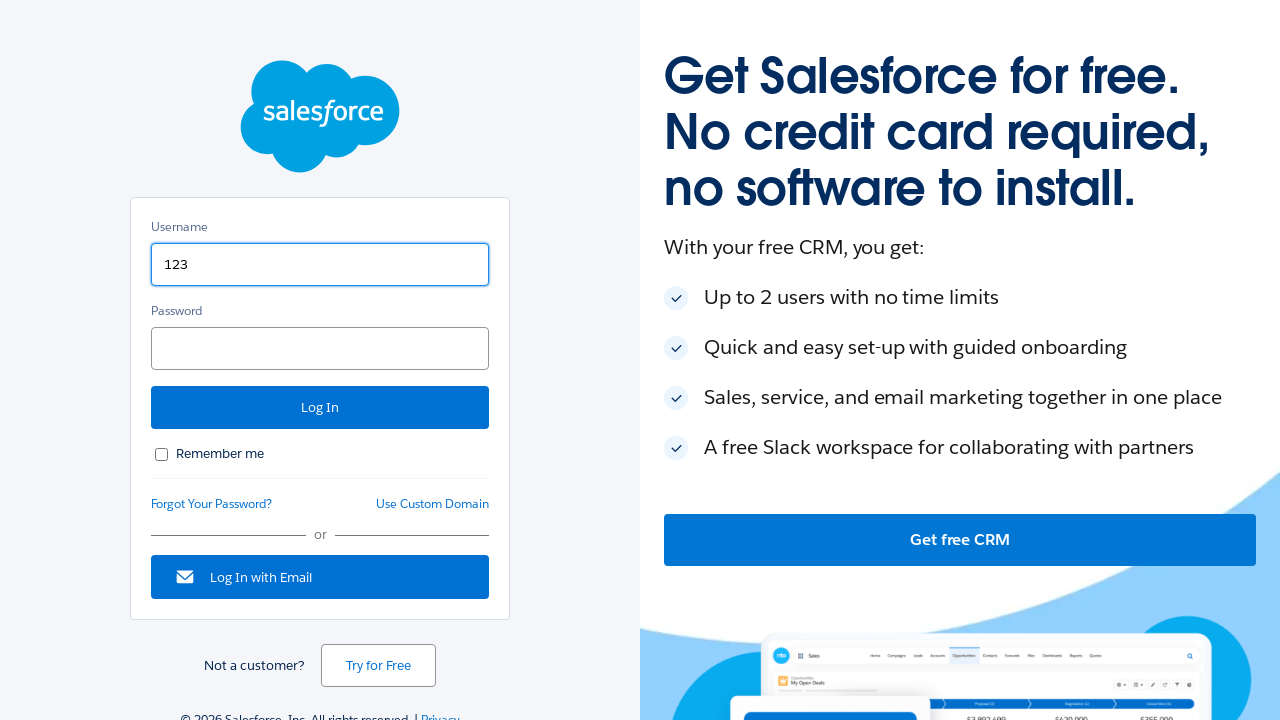

Entered invalid password '22131' into password field on input#password
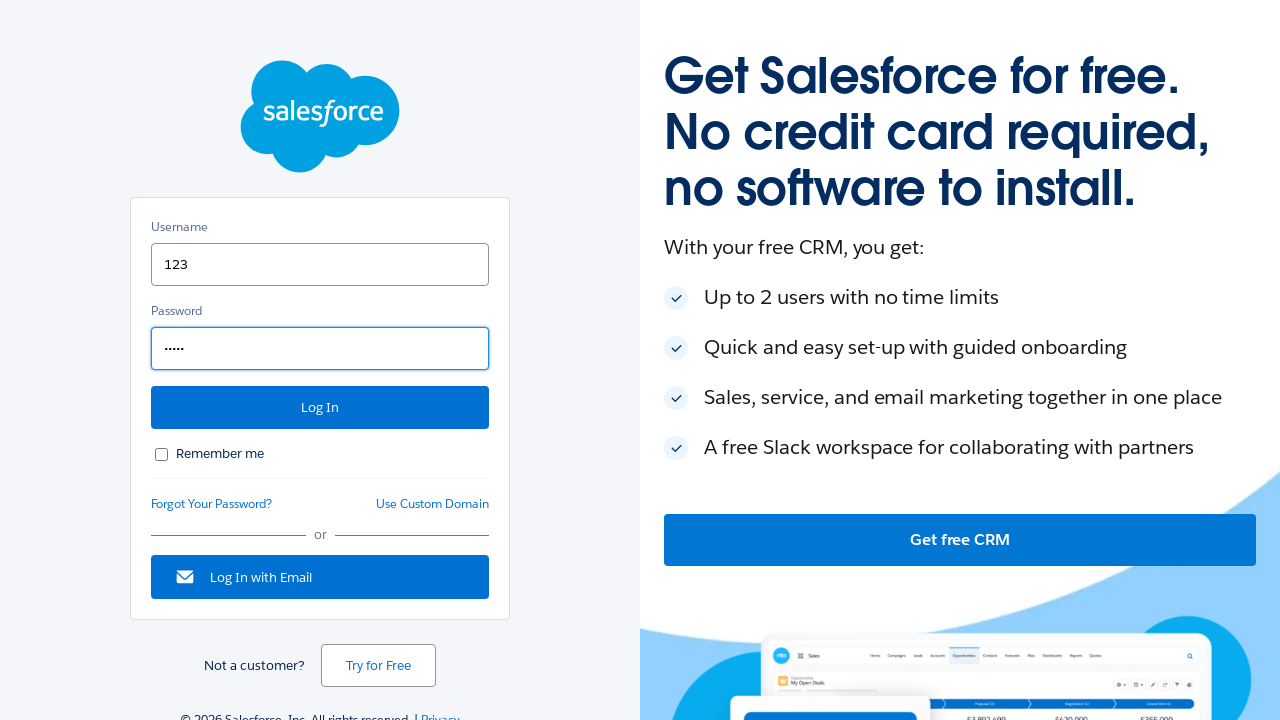

Clicked login button to attempt authentication with invalid credentials at (320, 408) on input#Login
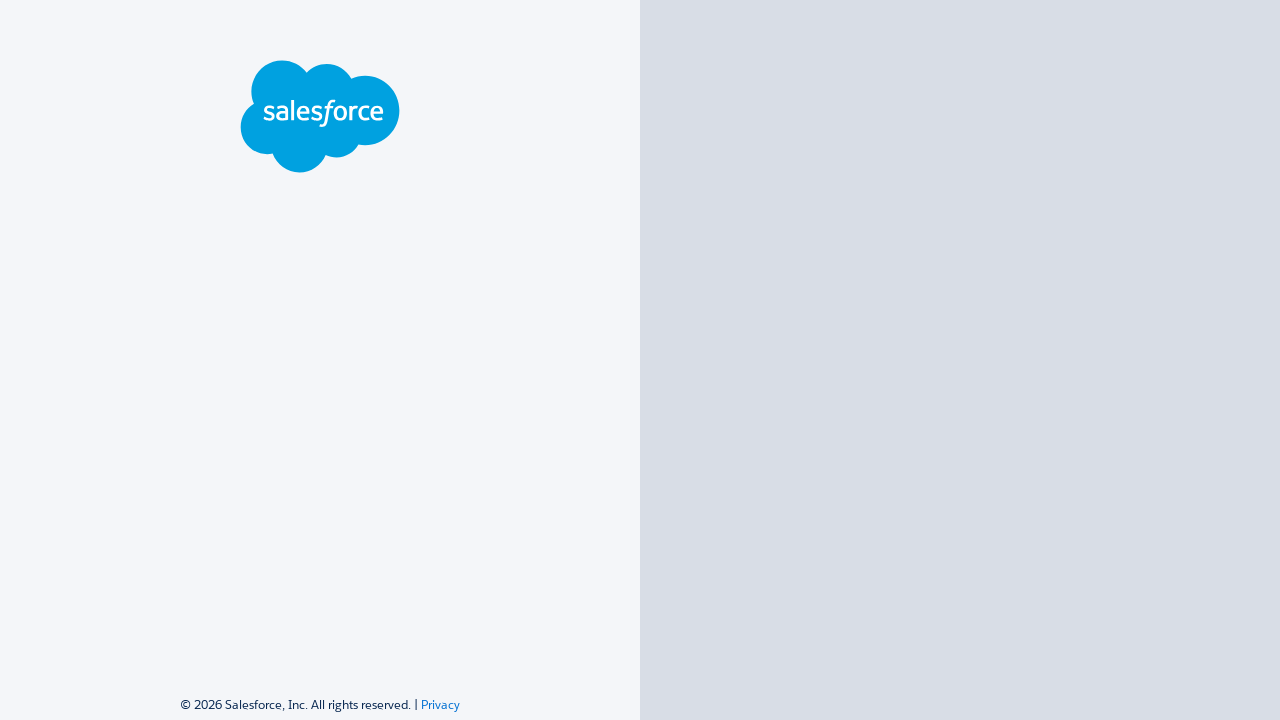

Error message appeared confirming login failed with invalid credentials
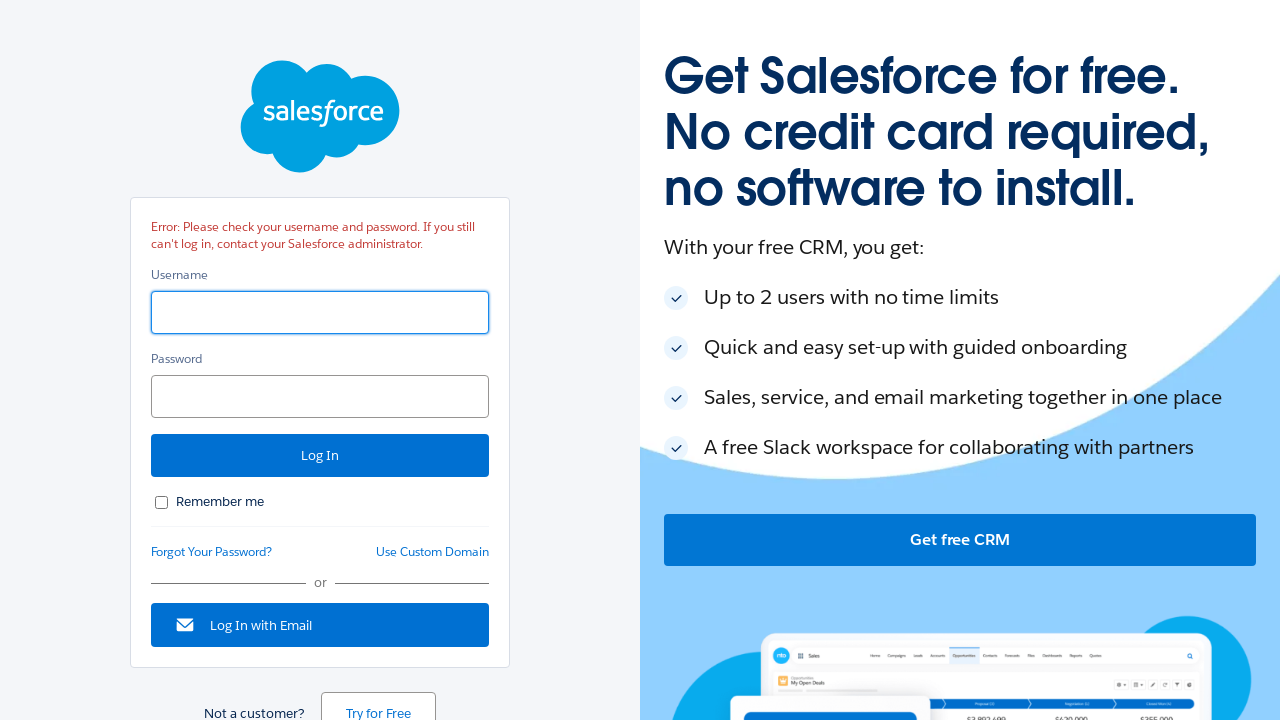

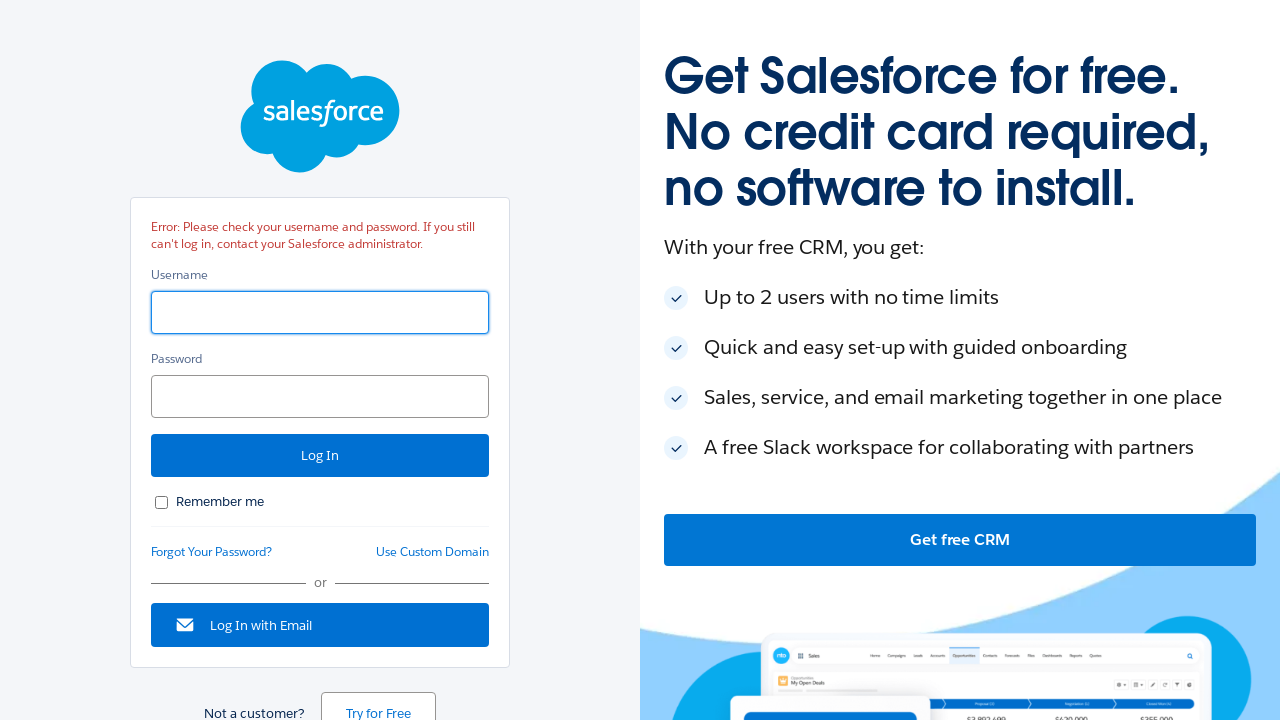